Tests JavaScript alert handling by triggering and interacting with different types of alerts (simple alert, confirm dialog, and prompt dialog)

Starting URL: https://the-internet.herokuapp.com/javascript_alerts

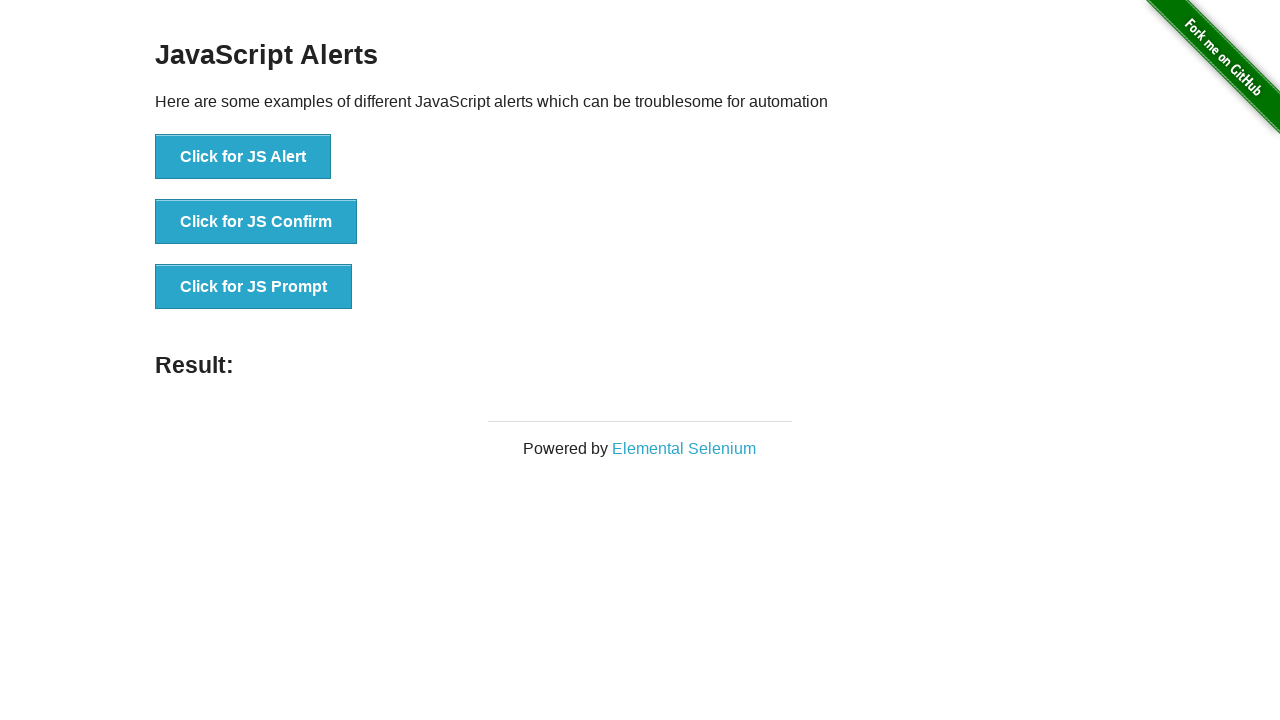

Clicked 'Click for JS Alert' button at (243, 157) on xpath=//button[text()='Click for JS Alert']
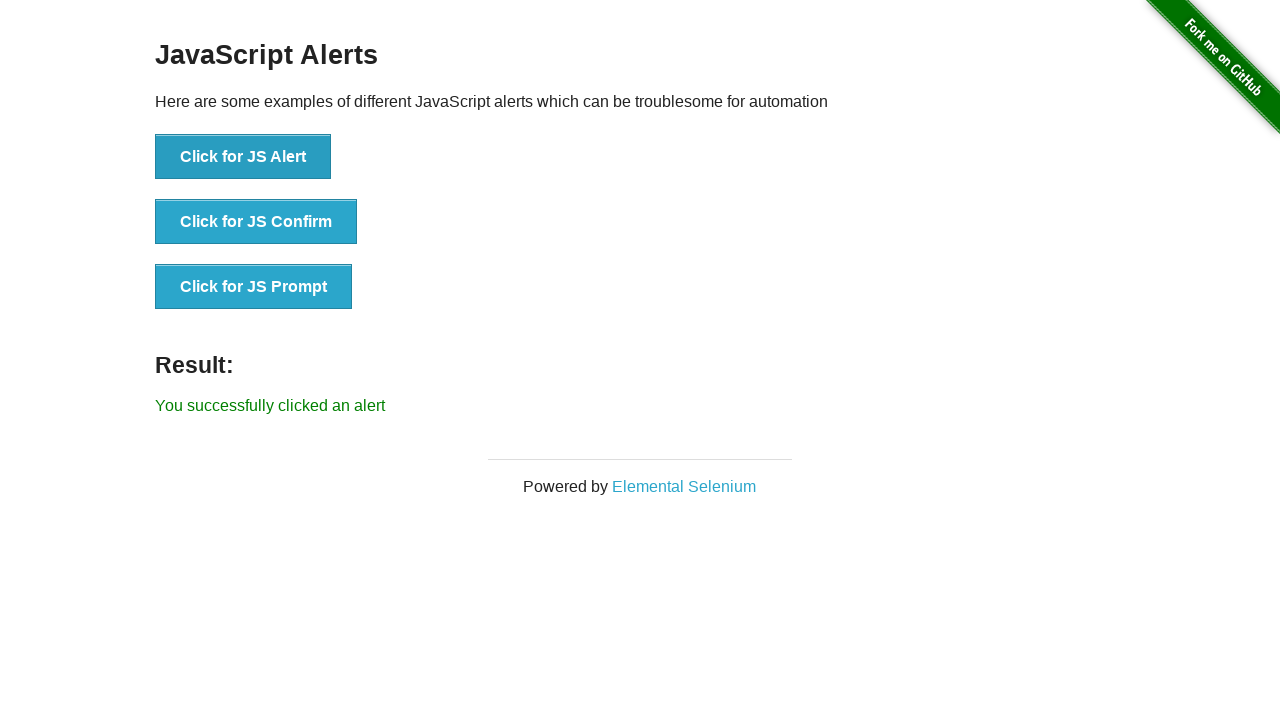

Set up dialog handler to accept alerts
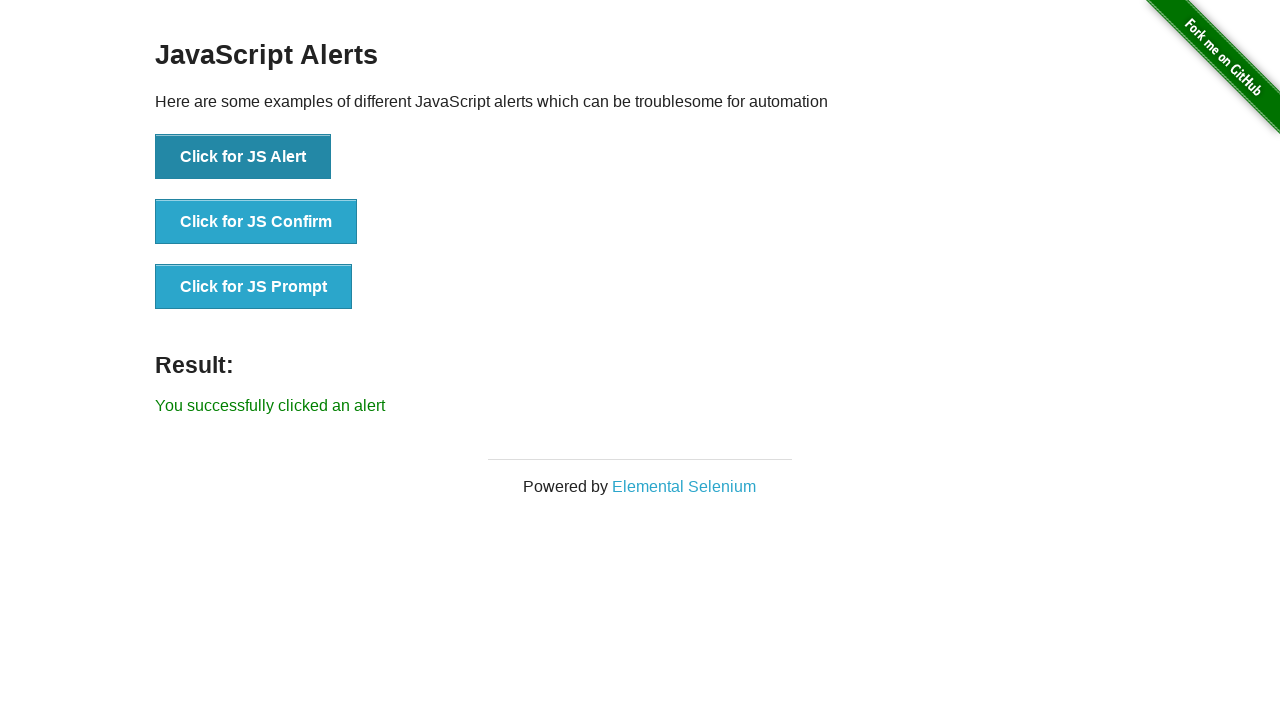

Waited for simple alert to appear and be accepted
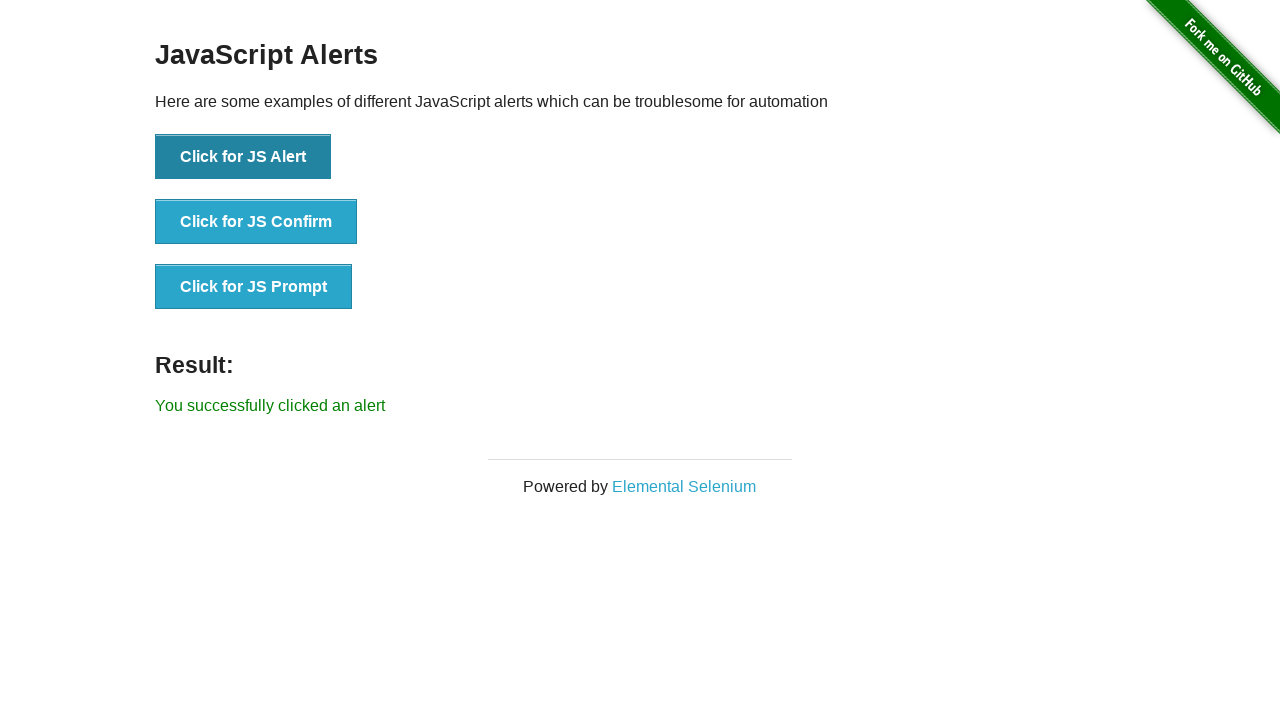

Clicked 'Click for JS Confirm' button at (256, 222) on xpath=//button[text()='Click for JS Confirm']
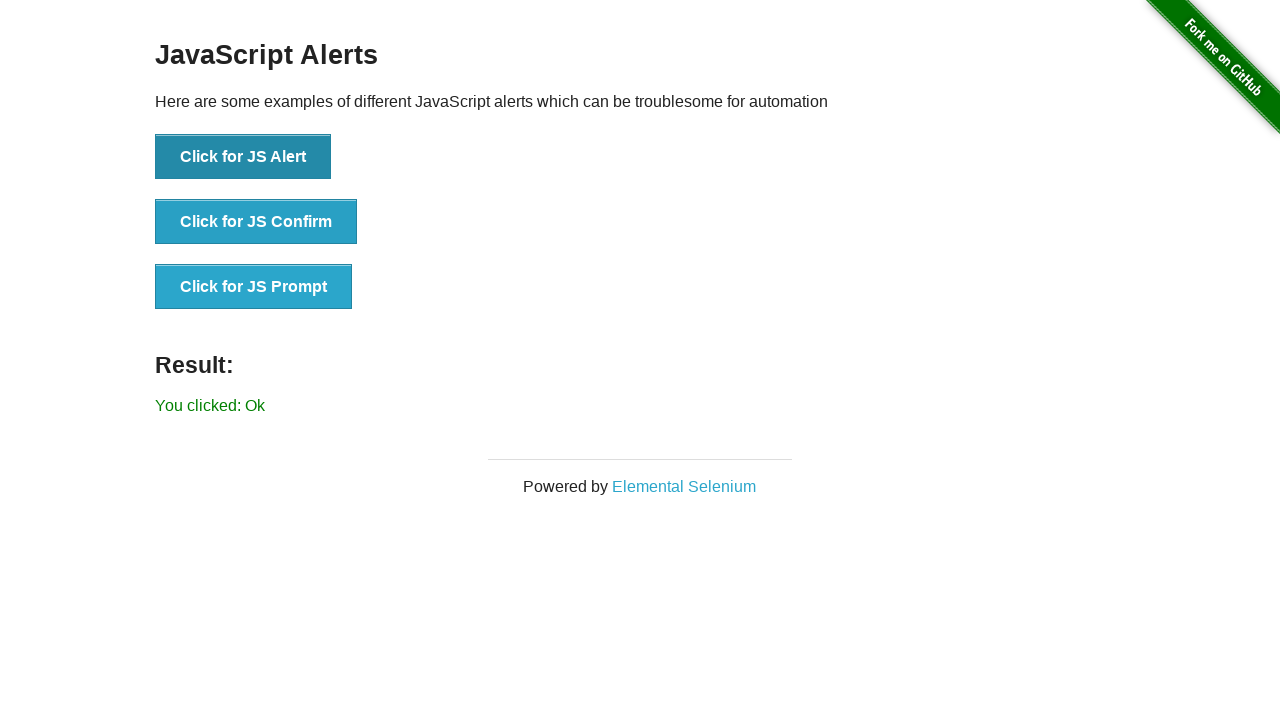

Set up dialog handler to dismiss confirm dialog
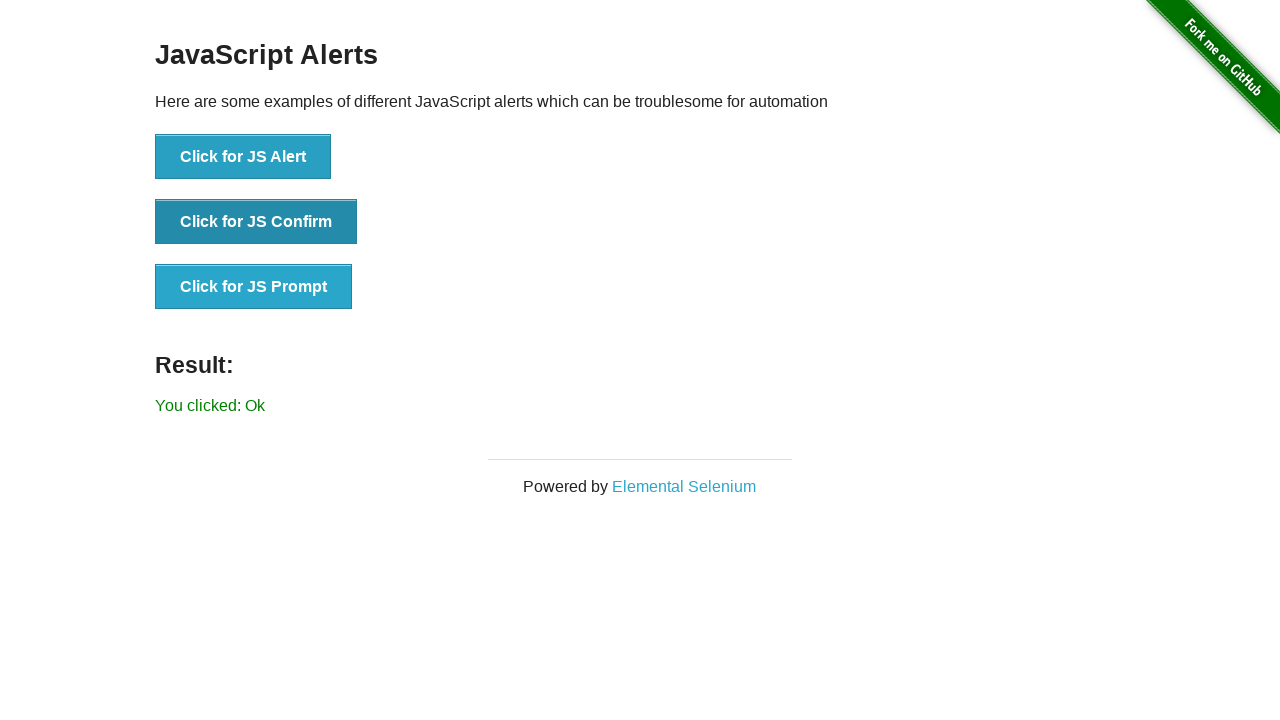

Waited for confirm dialog to appear and be dismissed
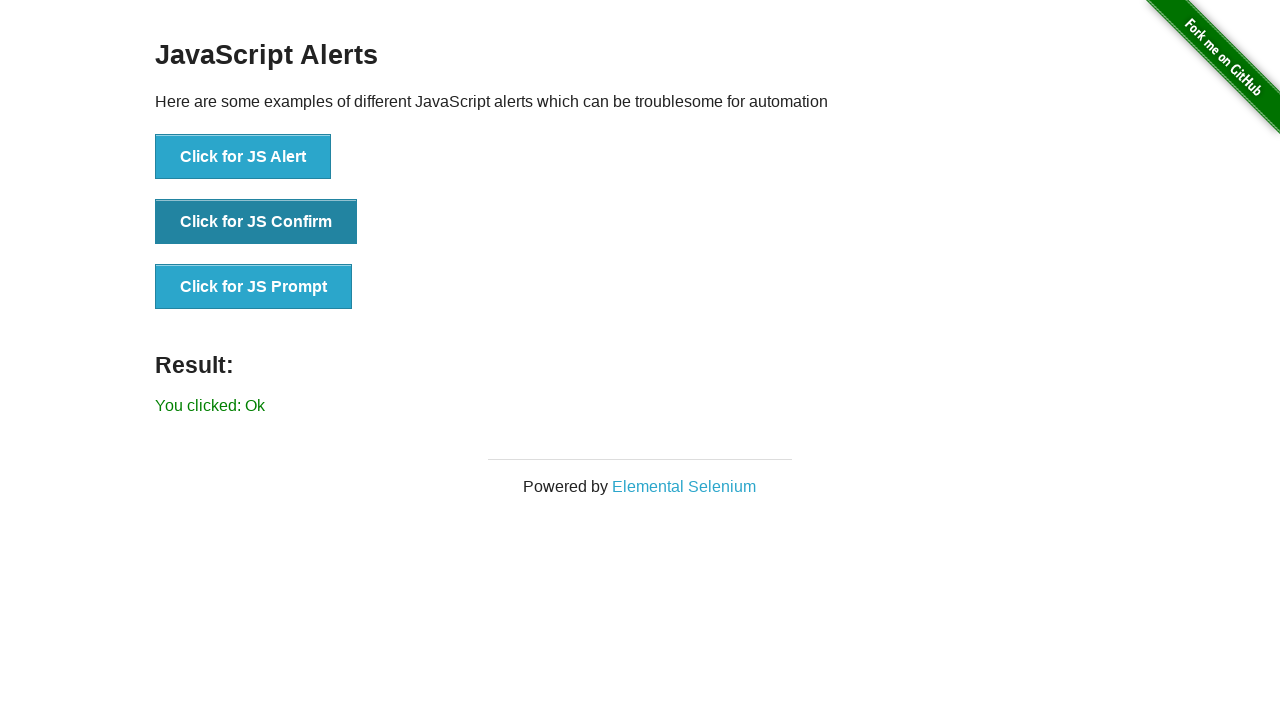

Clicked 'Click for JS Prompt' button at (254, 287) on xpath=//button[text()='Click for JS Prompt']
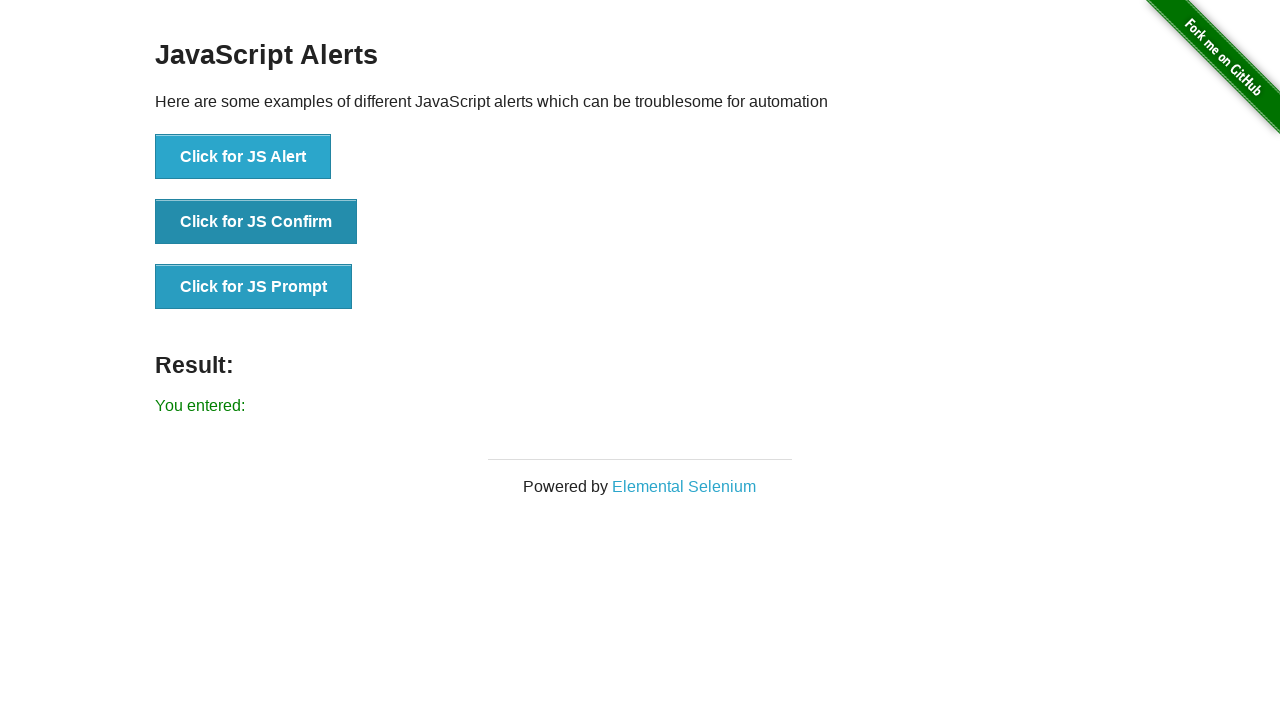

Set up dialog handler to accept prompt with text 'Hello'
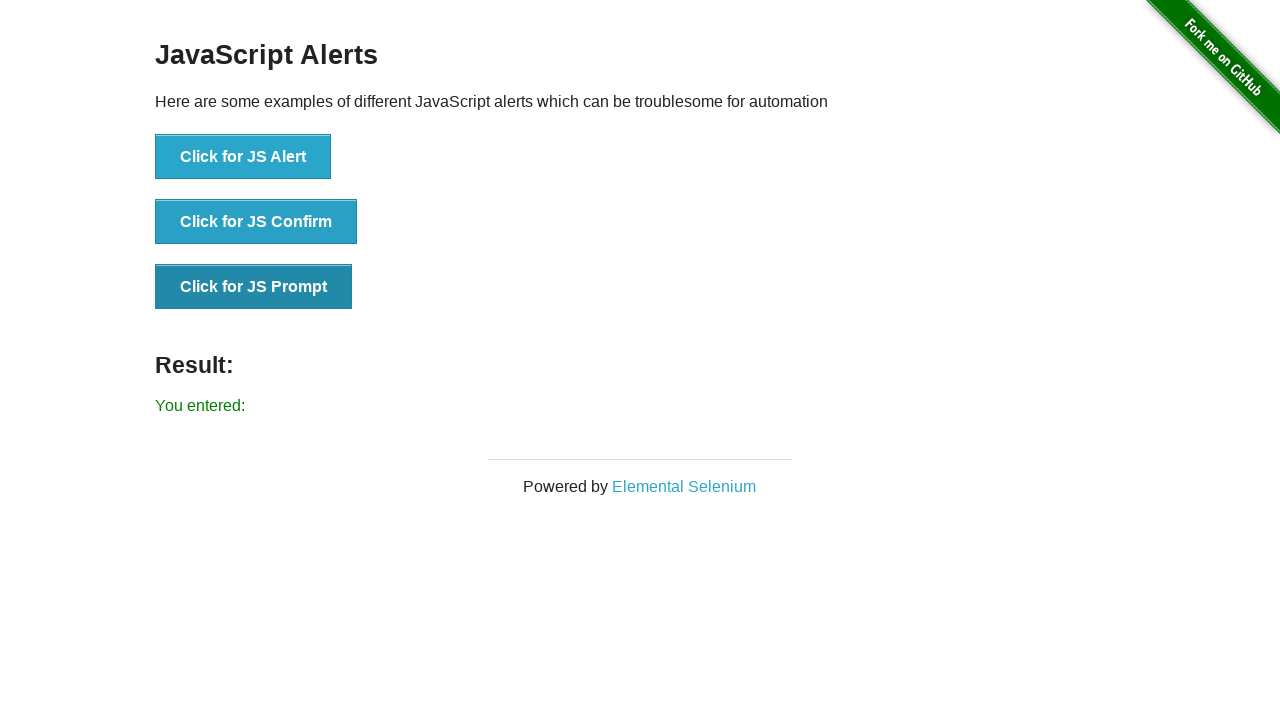

Waited for prompt dialog to appear and be accepted with input text
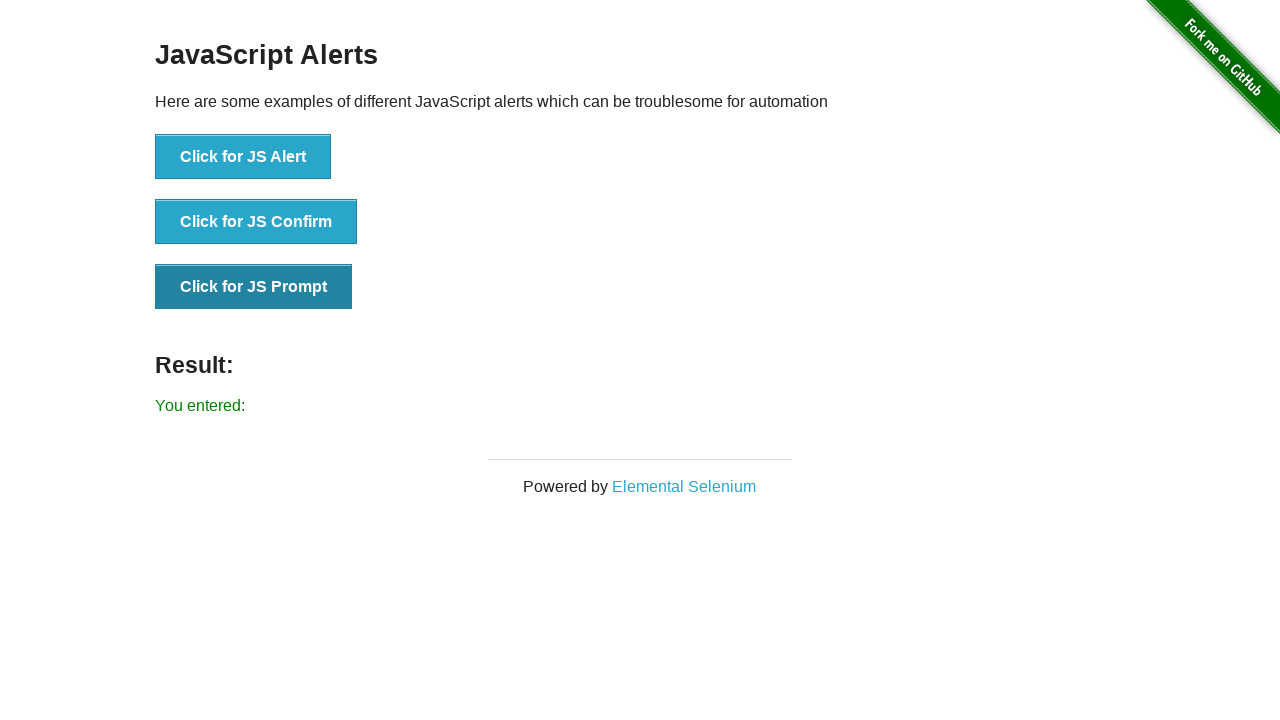

Verified result element is present on page
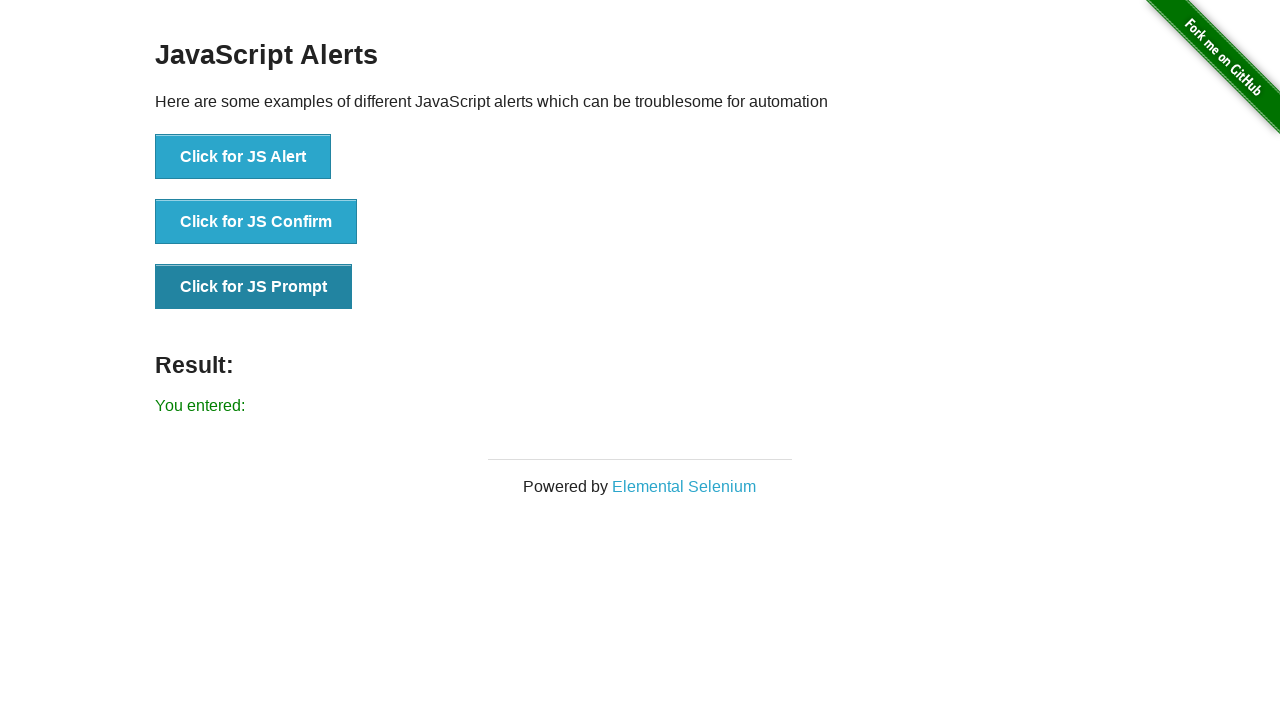

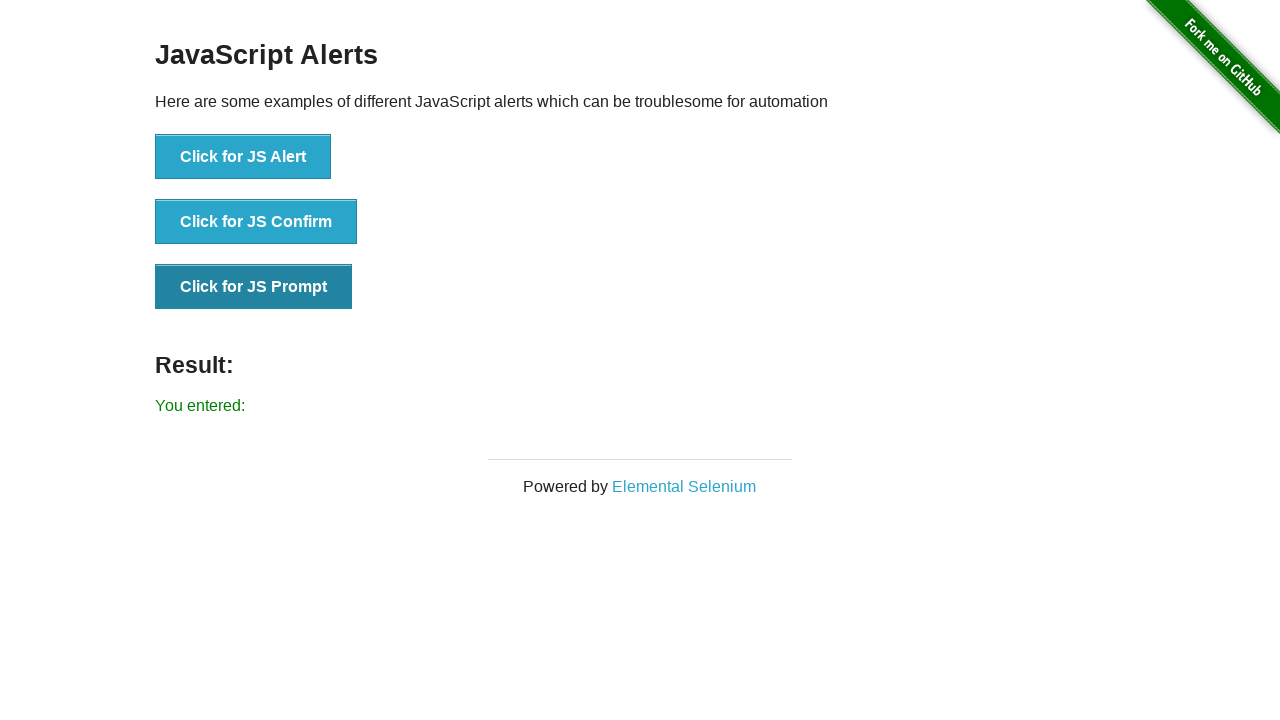